Tests a registration form by filling in first name, last name, and email fields, submitting the form, and verifying the success message is displayed.

Starting URL: http://suninjuly.github.io/registration1.html

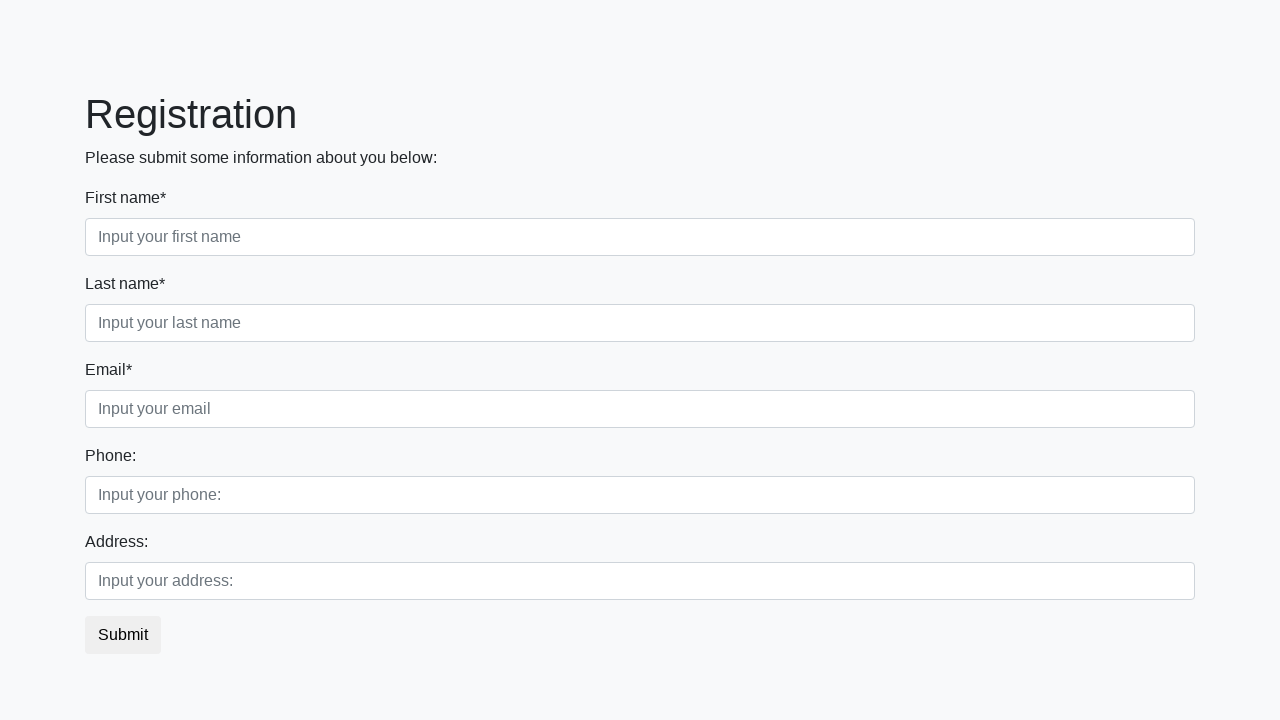

Filled first name field with 'Ivan' on .first_block .first
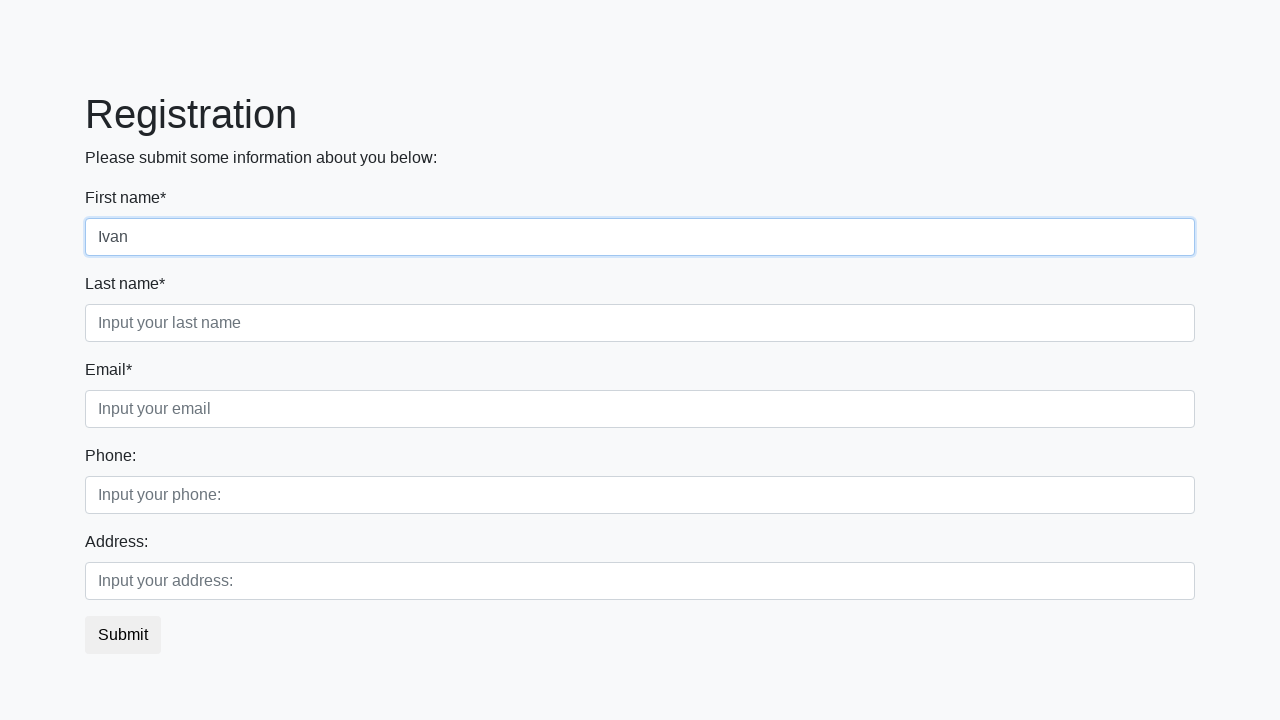

Filled last name field with 'Ivanov' on .first_block .second
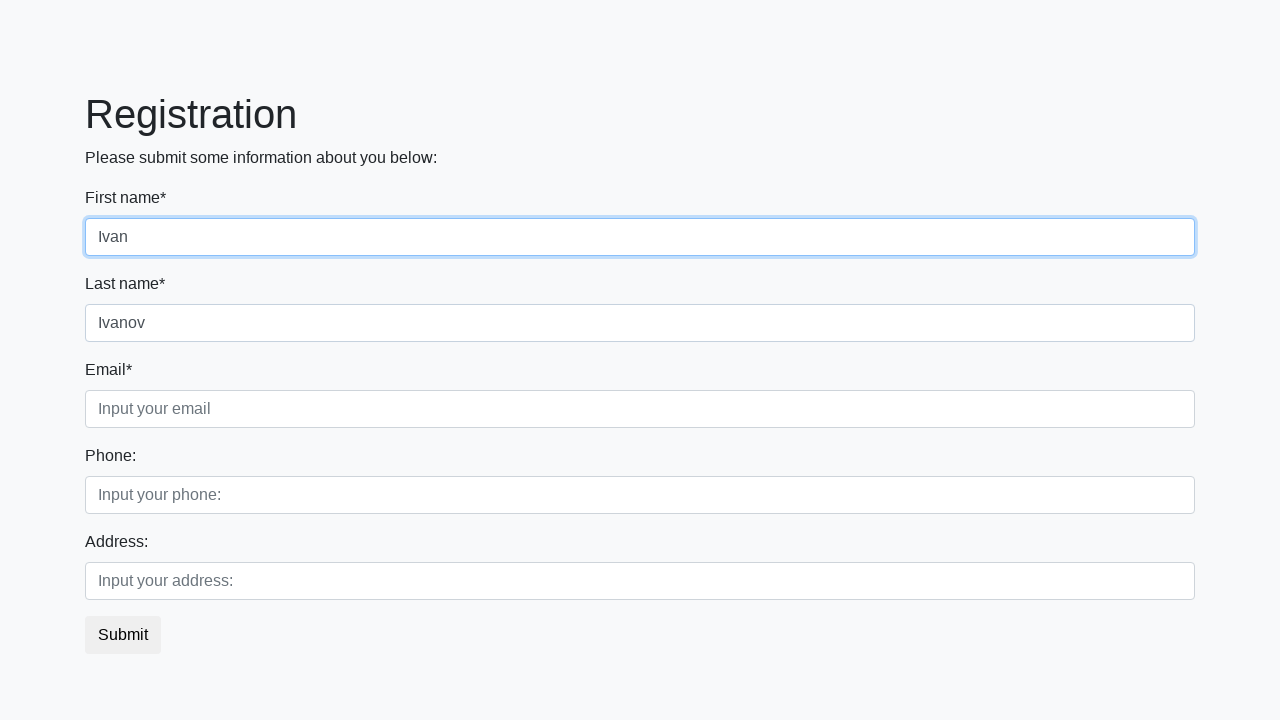

Filled email field with 'Ivan@gmail.com' on .first_block .third
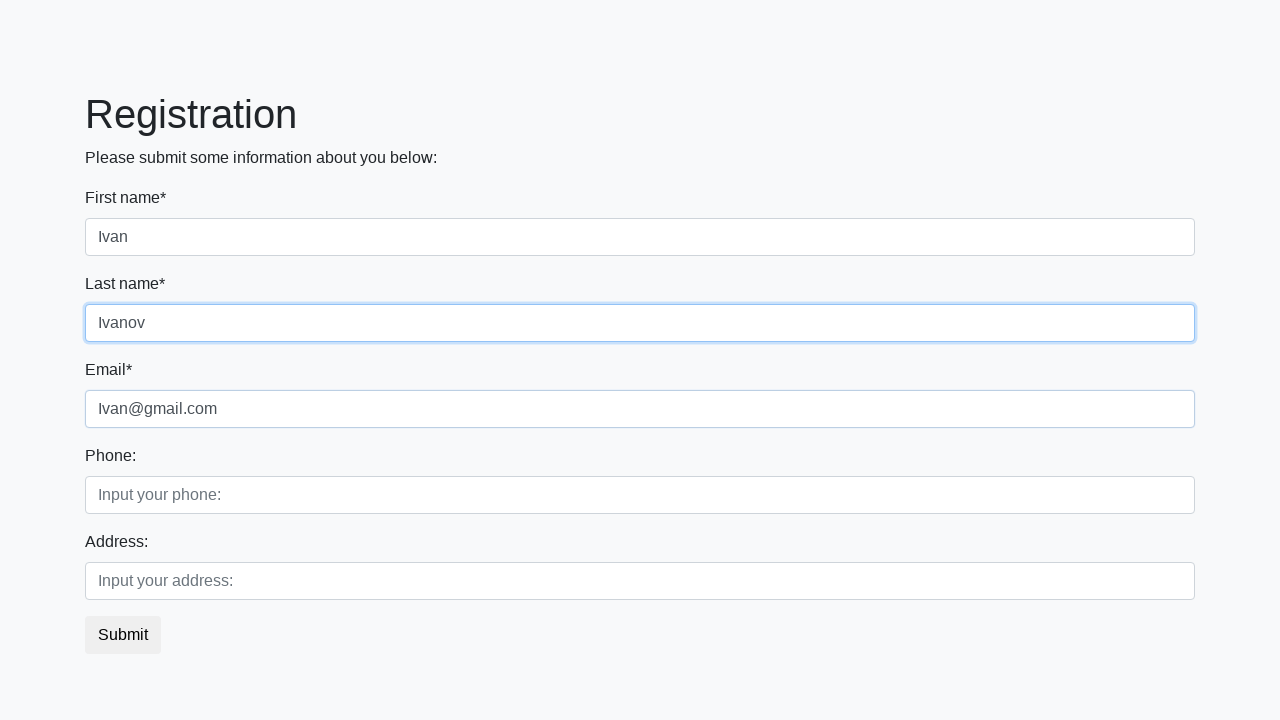

Clicked submit button to register at (123, 635) on button.btn
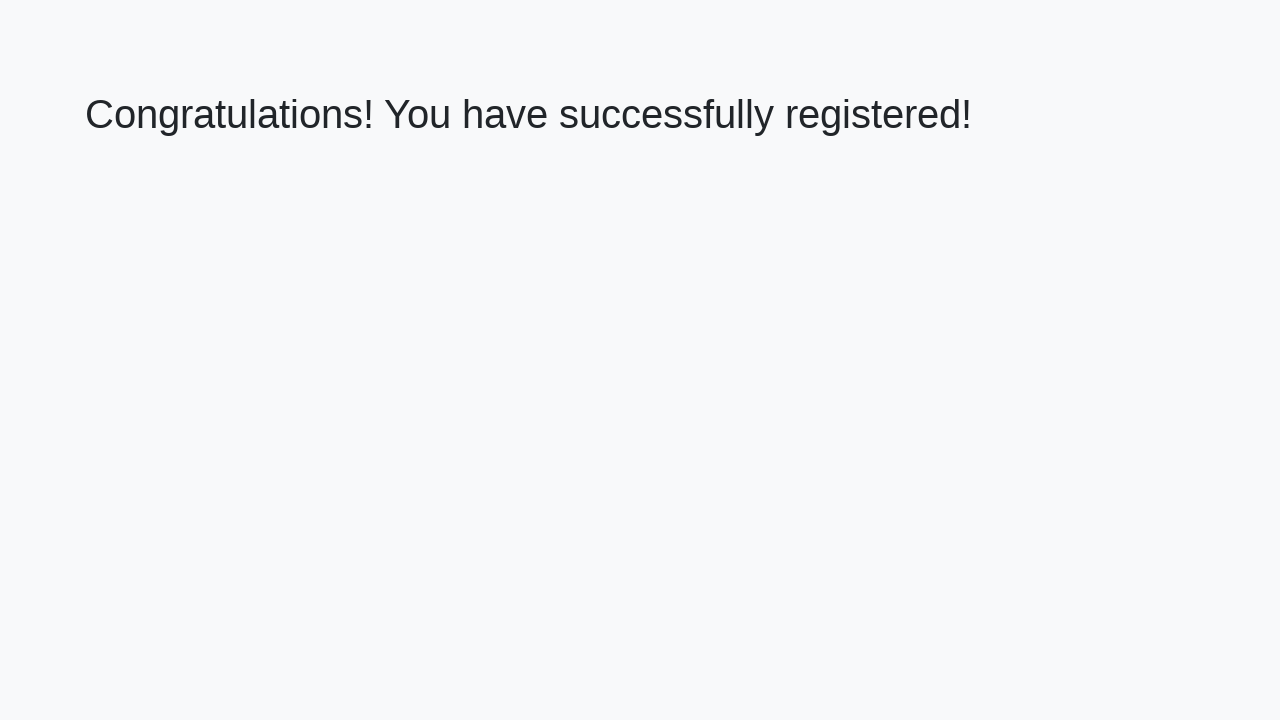

Retrieved success message text
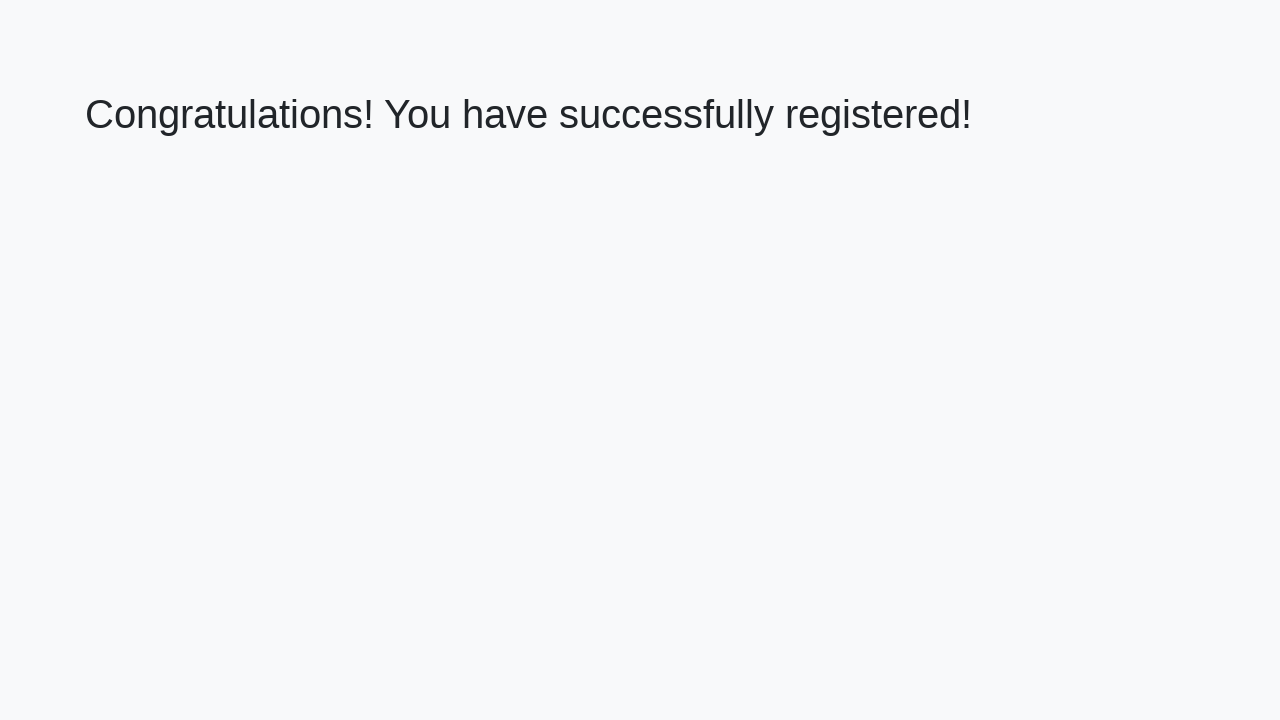

Verified success message displays 'Congratulations! You have successfully registered!'
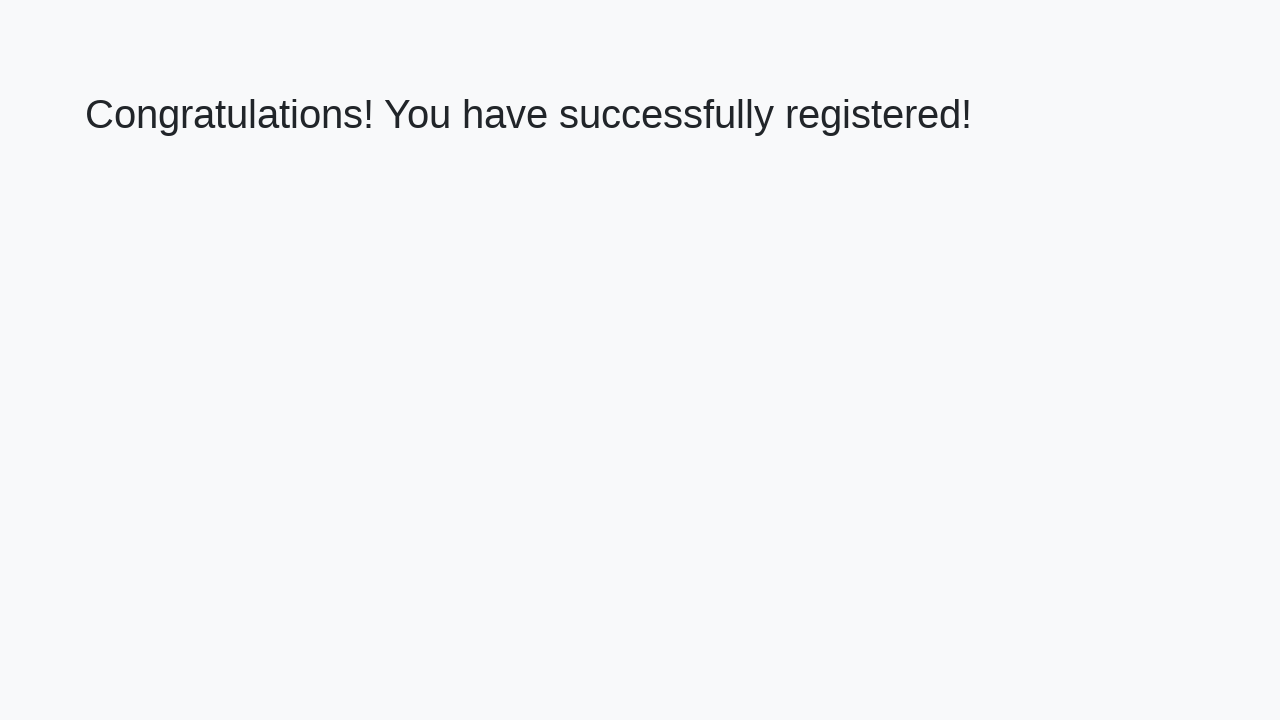

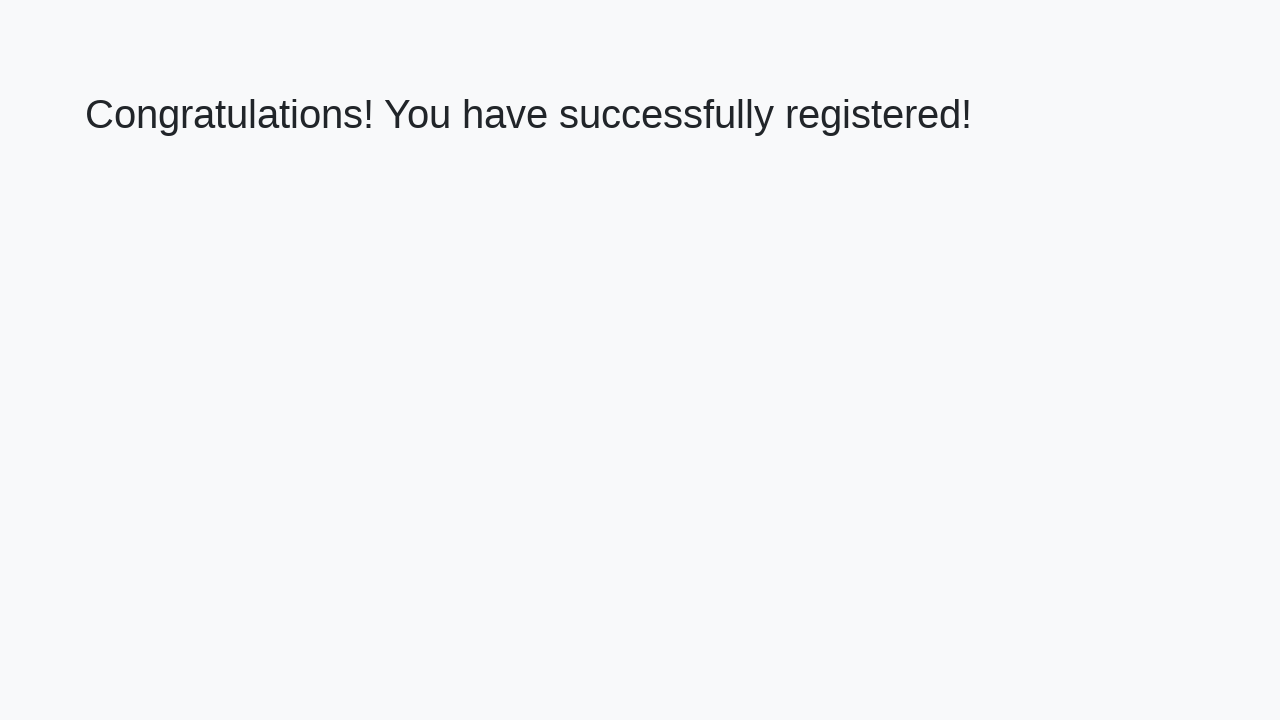